Tests element visibility by setting a wait time, clicking a trigger button, and verifying the target element becomes visible

Starting URL: https://play1.automationcamp.ir/expected_conditions.html

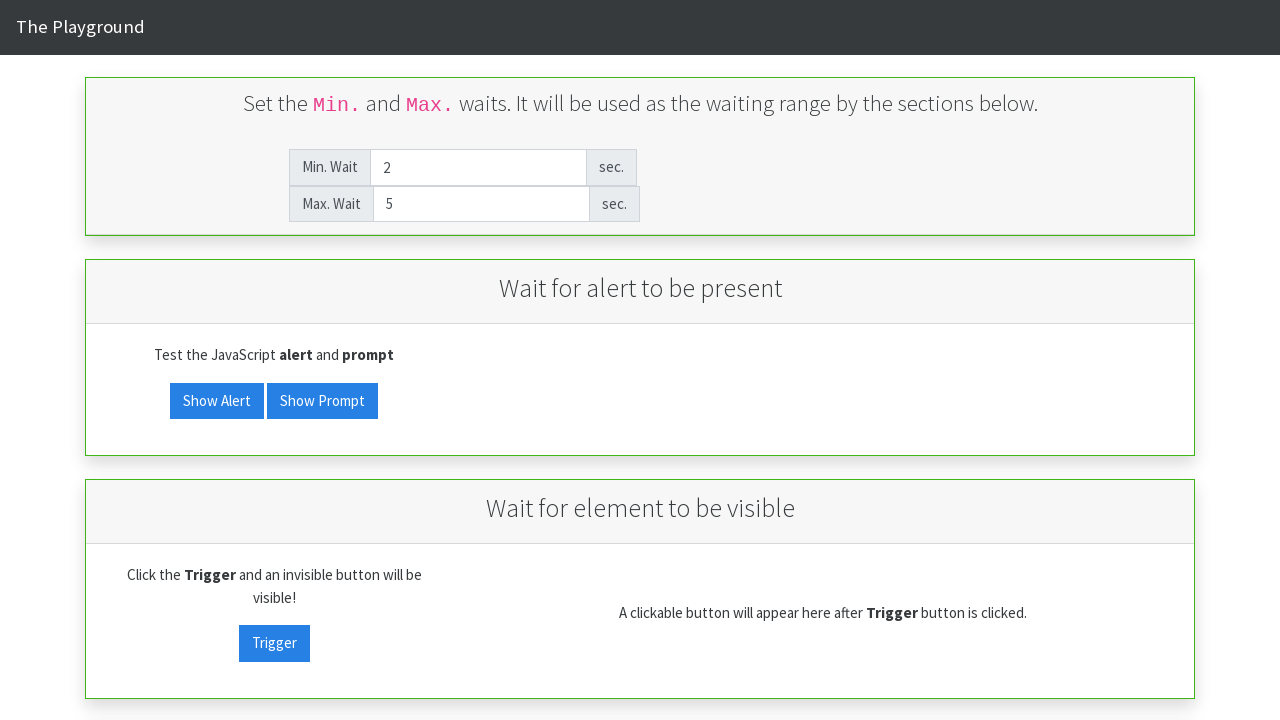

Set max wait time to 2 seconds on #max_wait
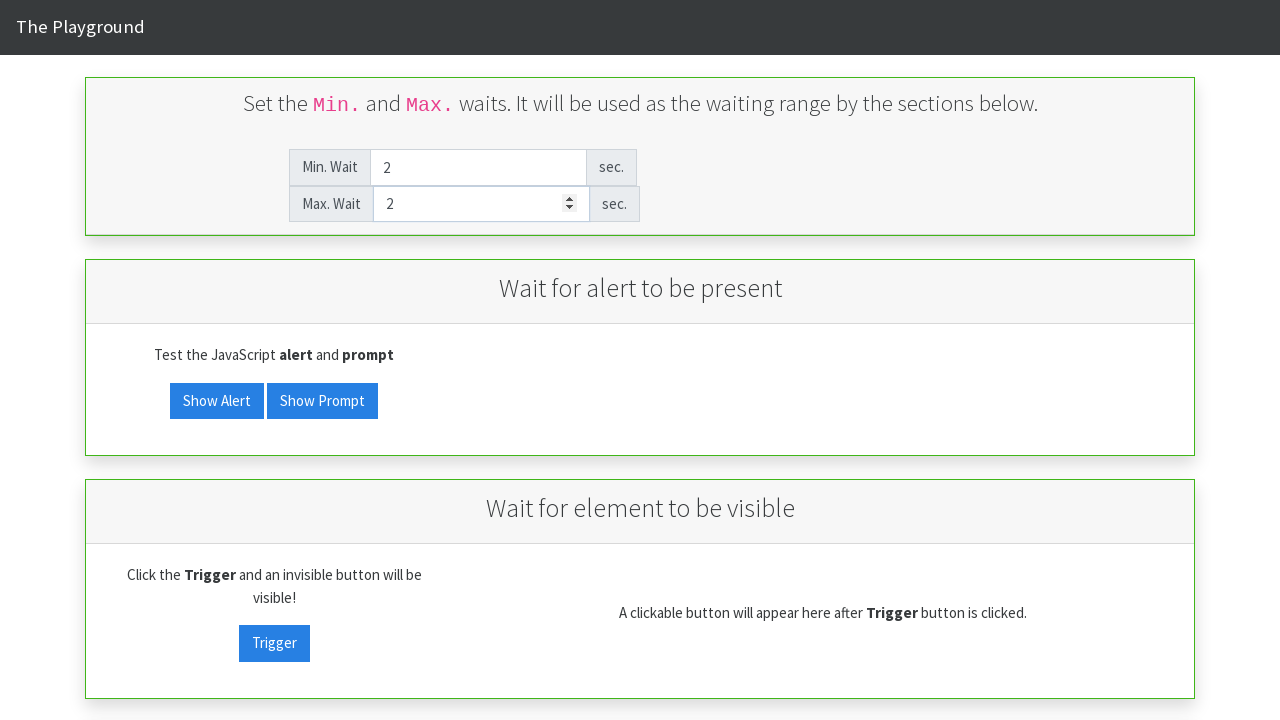

Verified target element is not visible initially
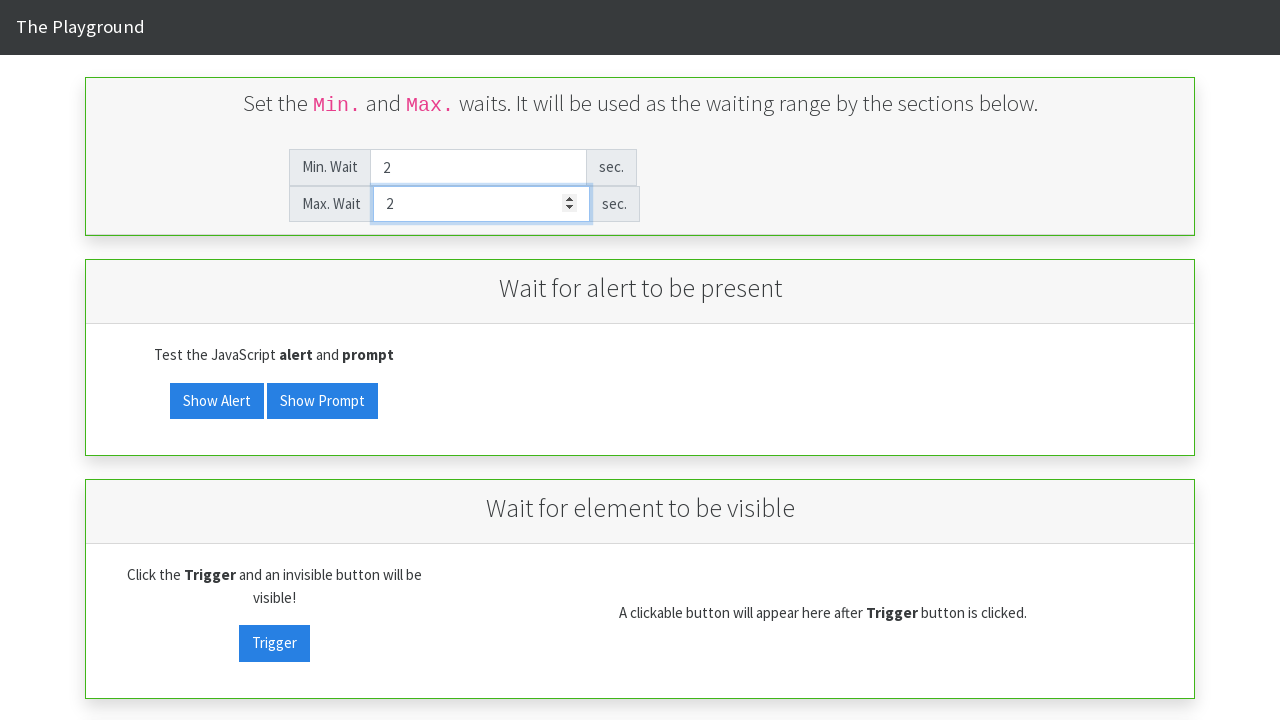

Clicked visibility trigger button at (274, 643) on #visibility_trigger
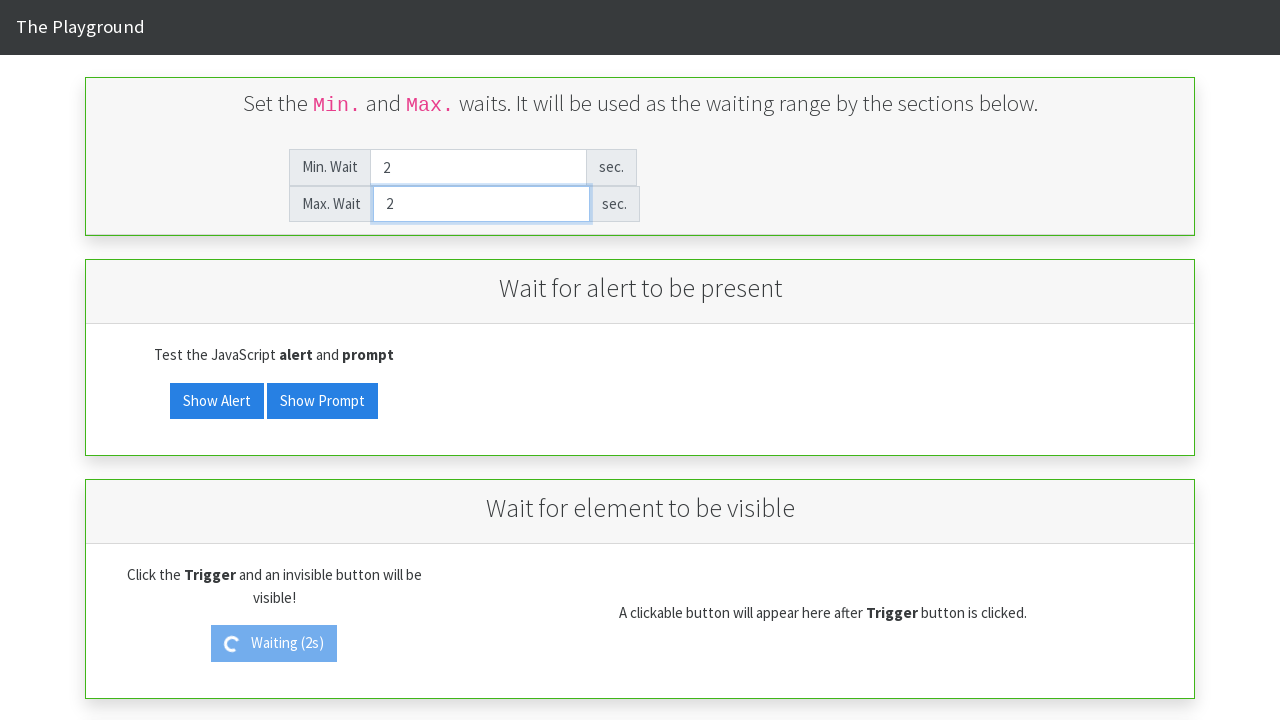

Waited for target element to become visible
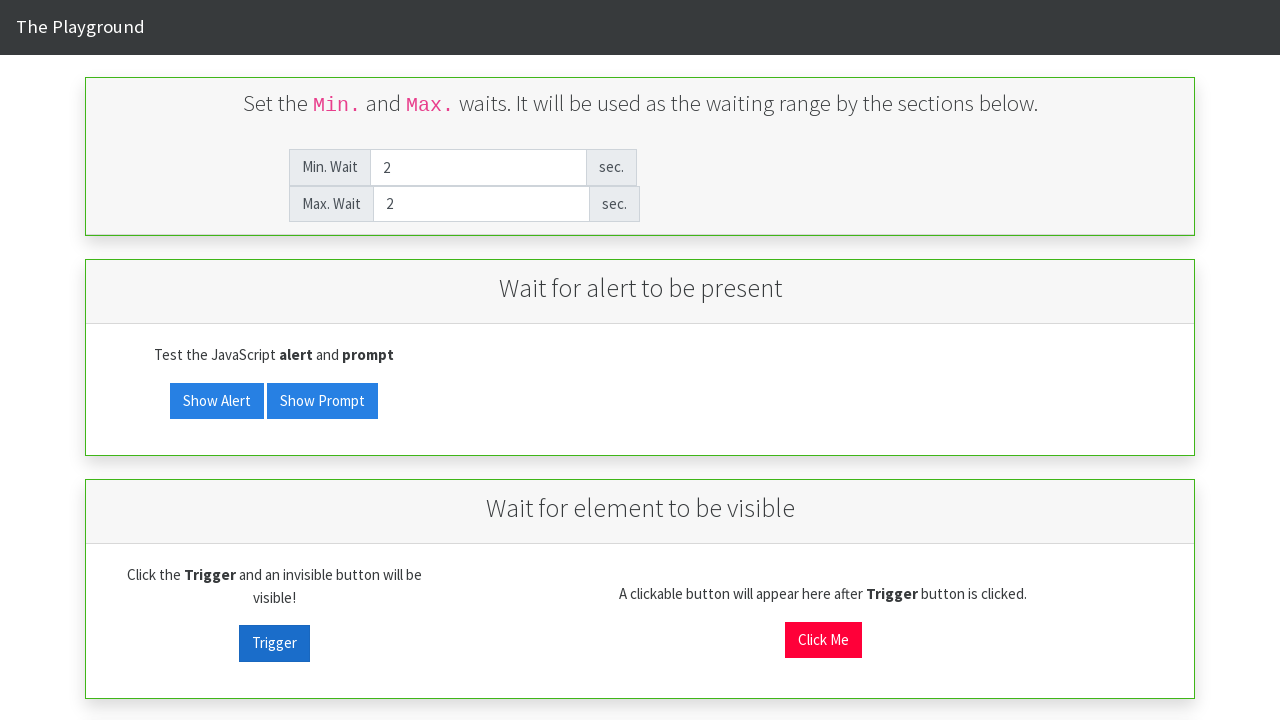

Verified target element is now visible
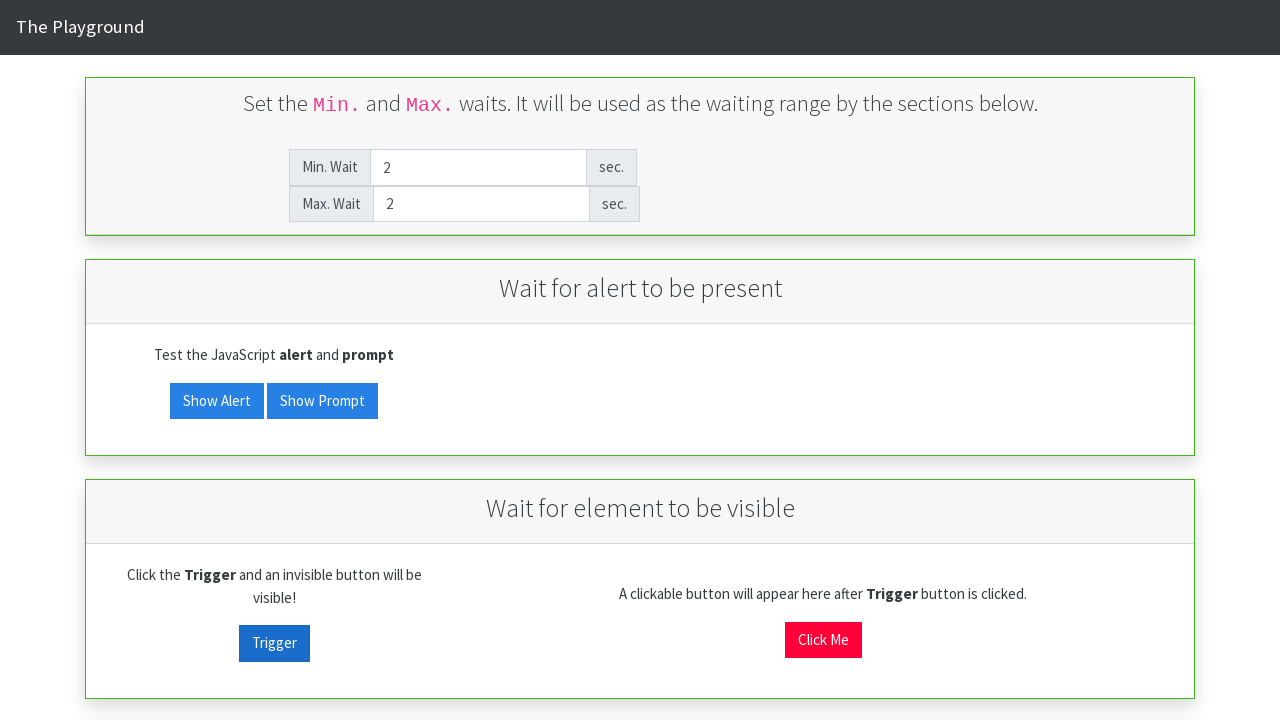

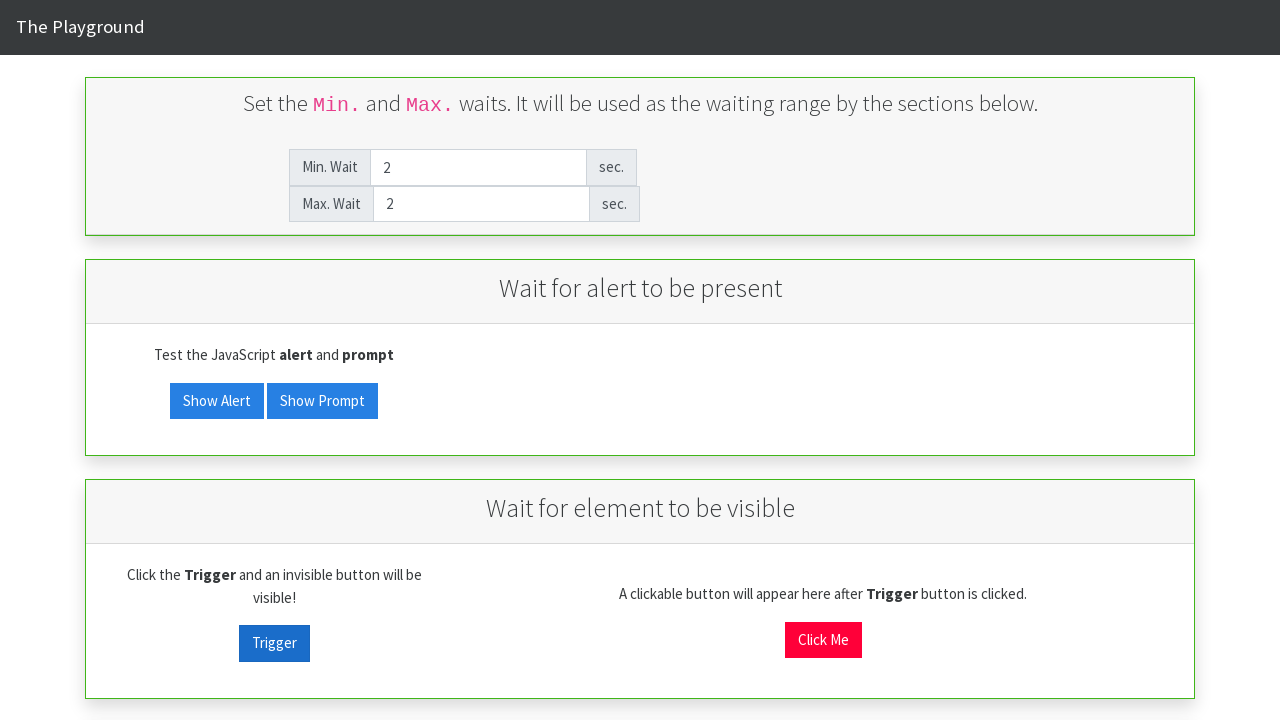